Tests hover functionality by hovering over an image and verifying that hidden text becomes visible

Starting URL: https://the-internet.herokuapp.com/hovers

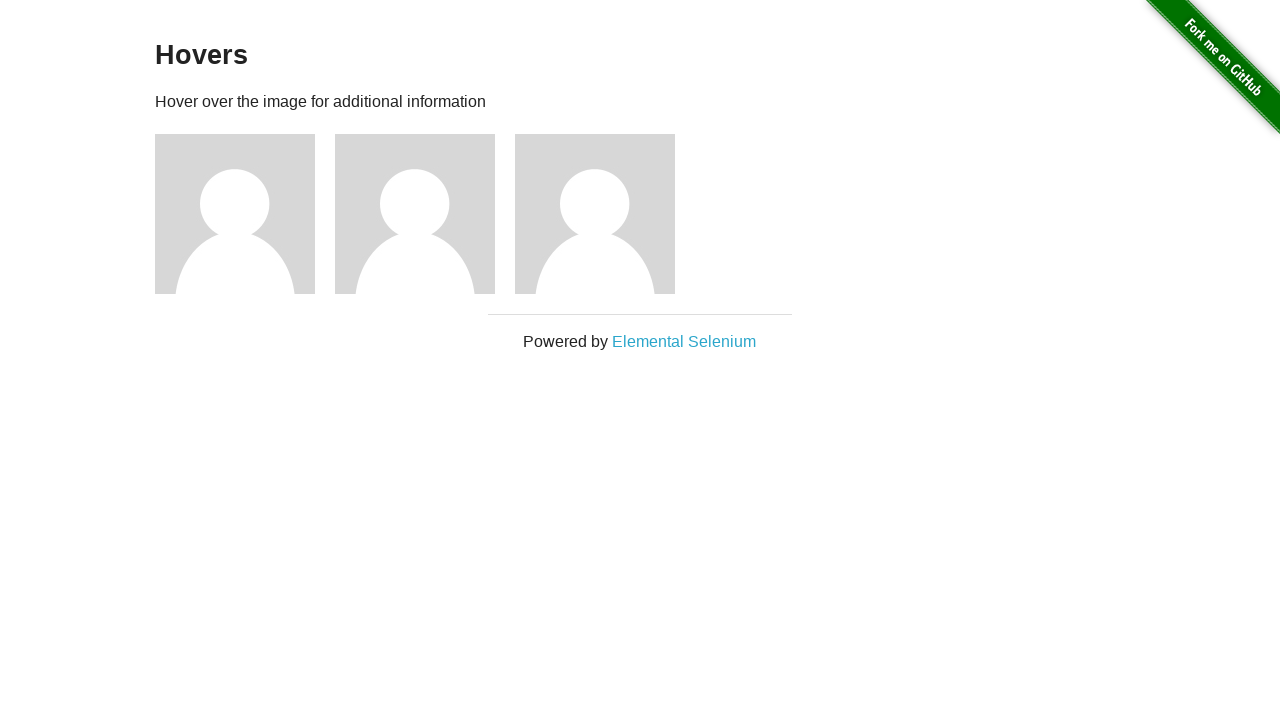

Hovered over the first user image at (235, 214) on #content > div > div:nth-child(3) > img
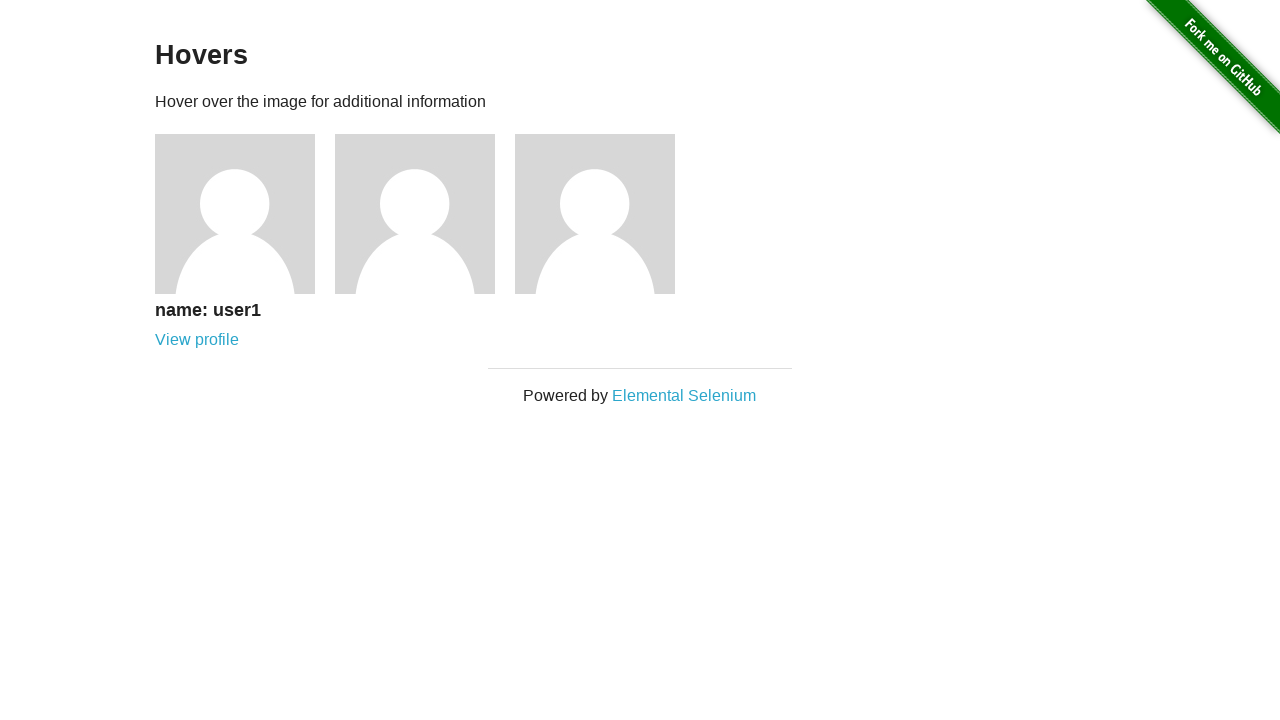

Waited for hidden user name text to appear
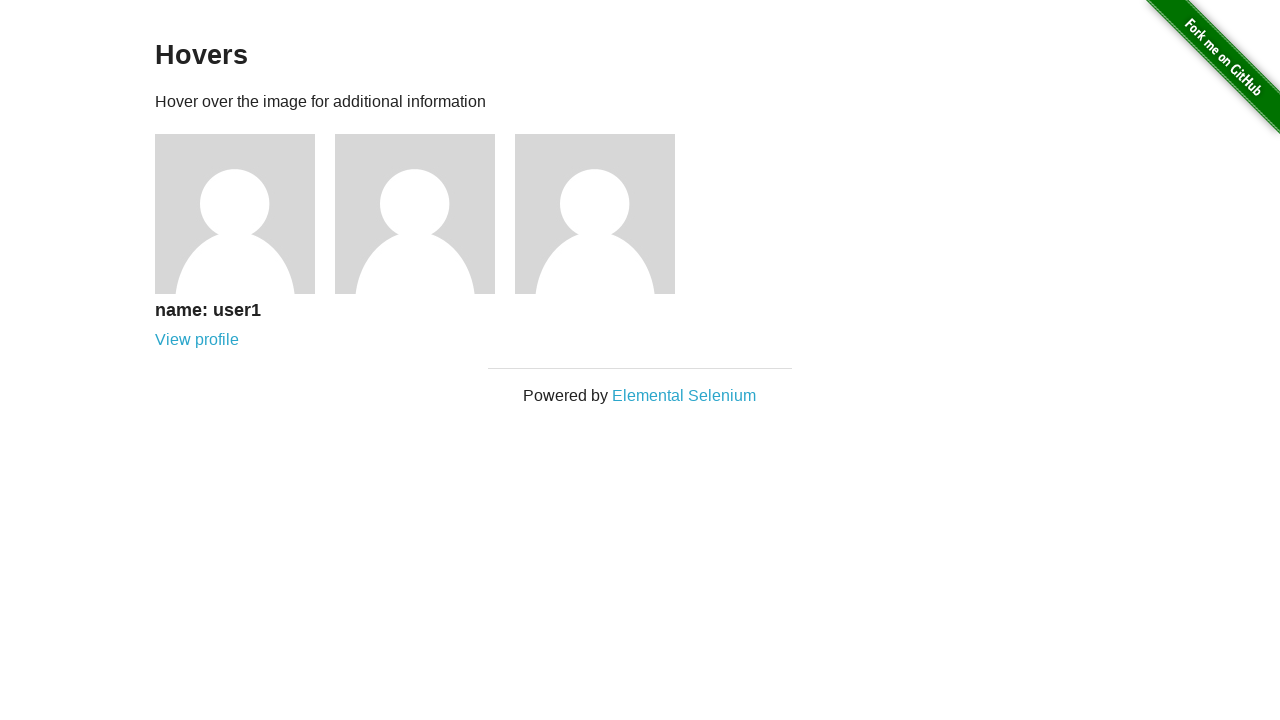

Verified that 'name: user1' text is visible after hover
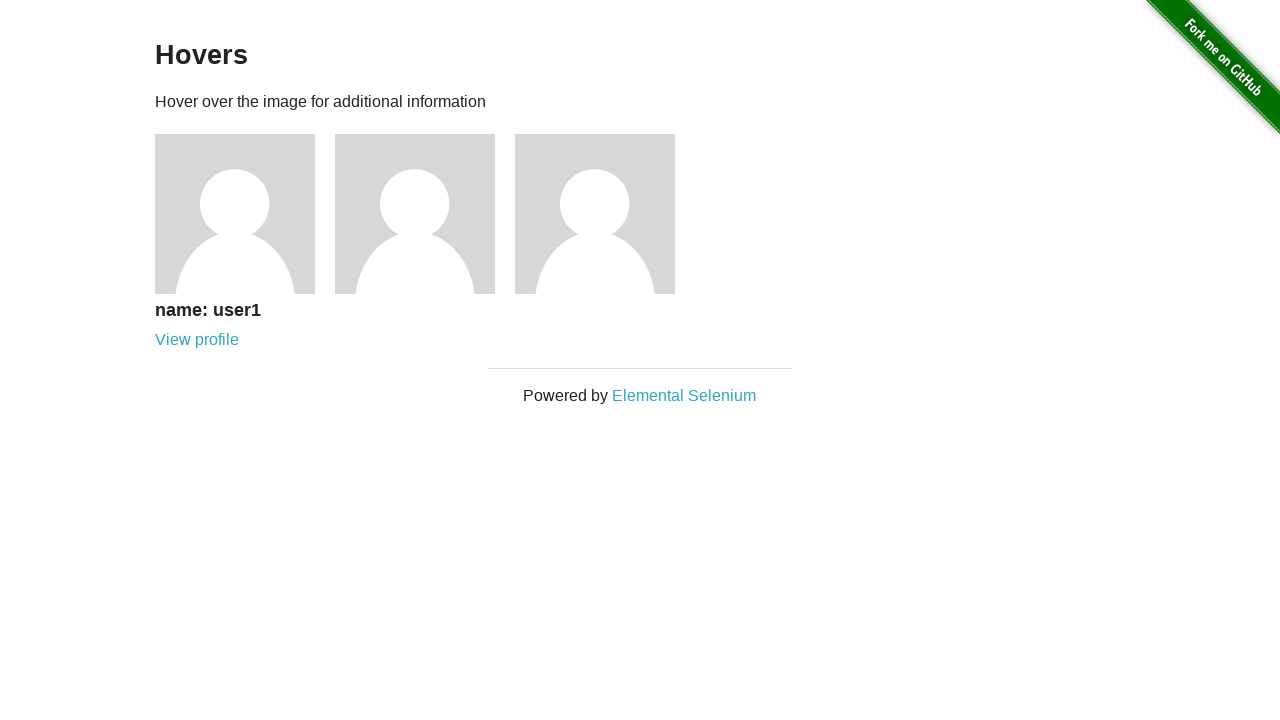

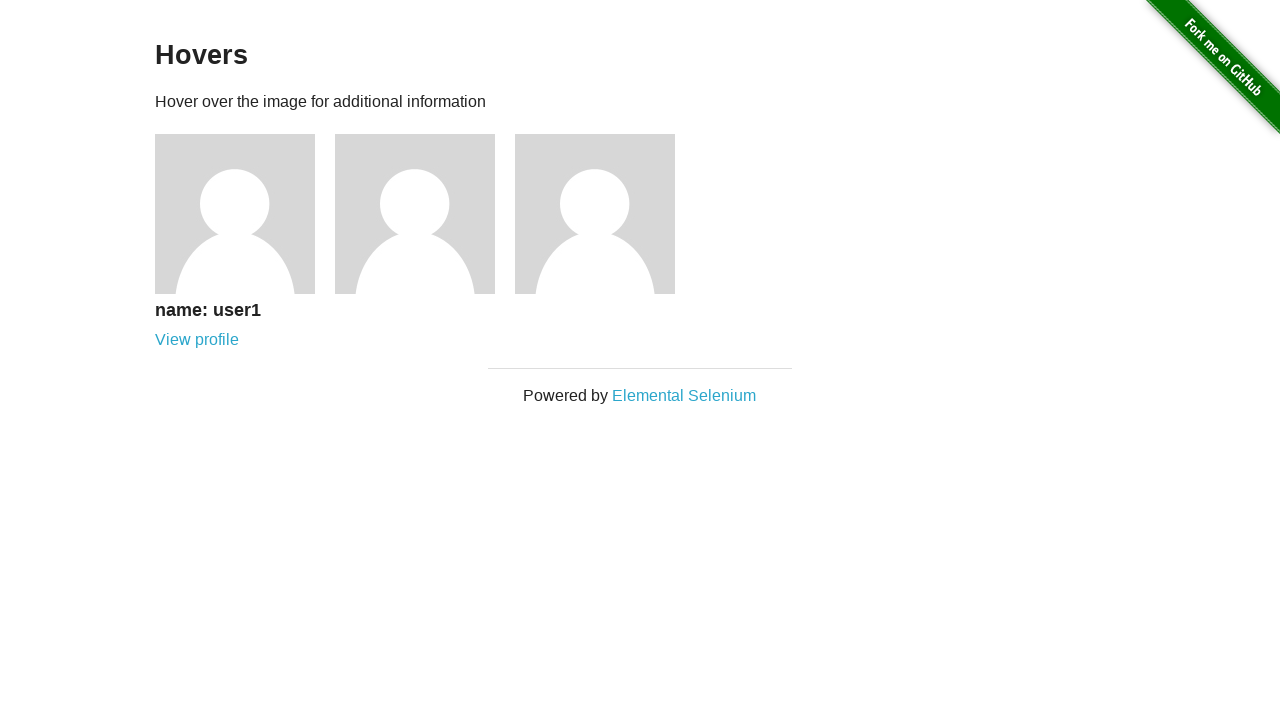